Tests right-click context menu functionality by performing a right-click on an element and verifying the context menu appears.

Starting URL: https://swisnl.github.io/jQuery-contextMenu/demo.html

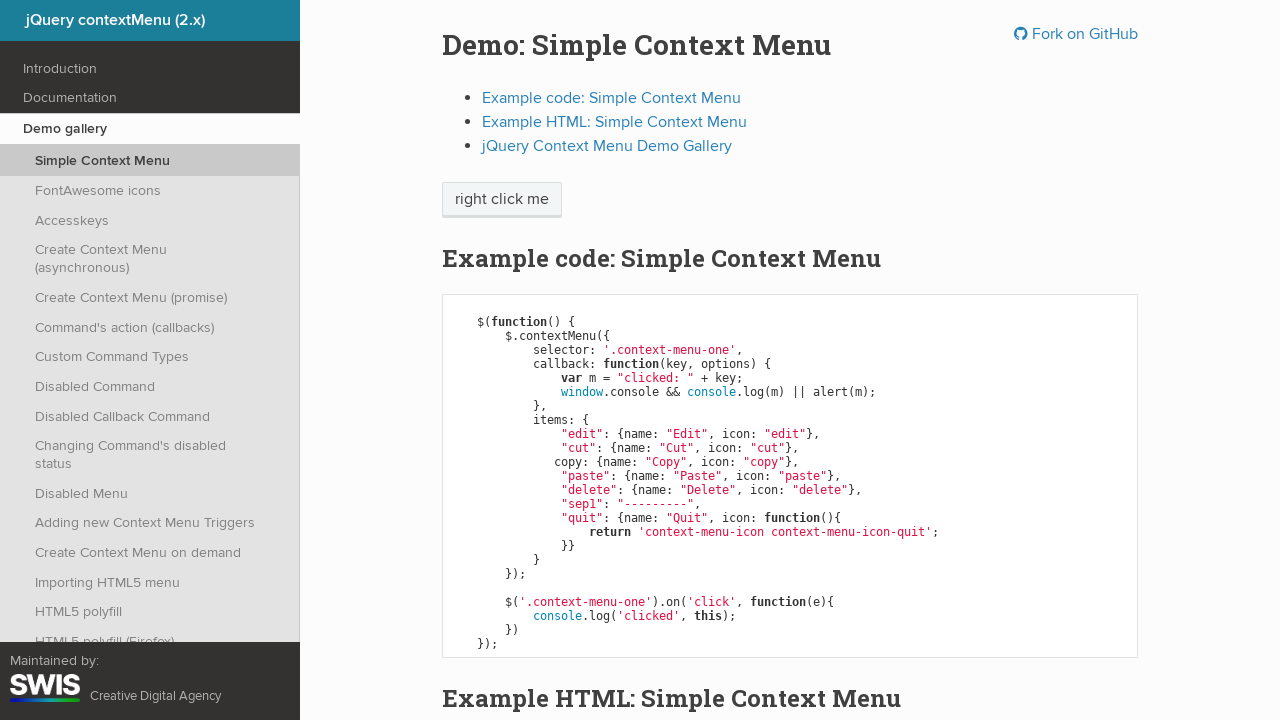

Right-clicked on context menu trigger element at (502, 200) on .context-menu-one
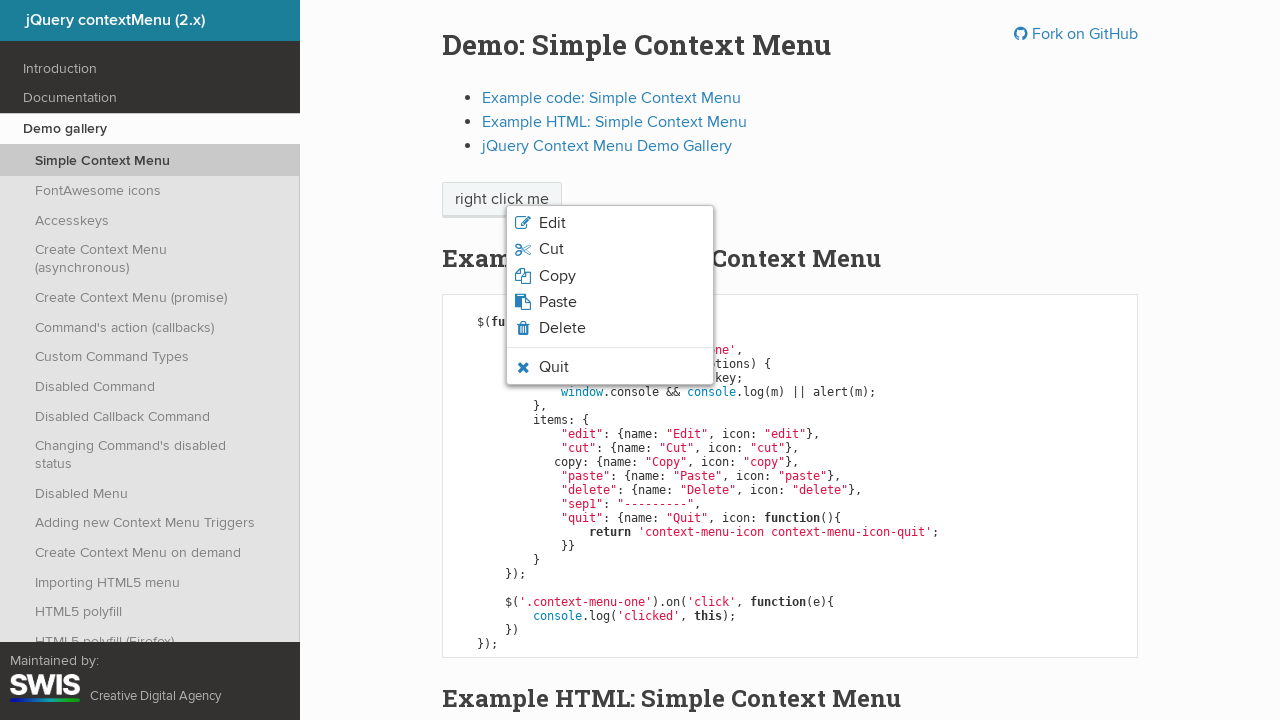

Context menu appeared with items visible
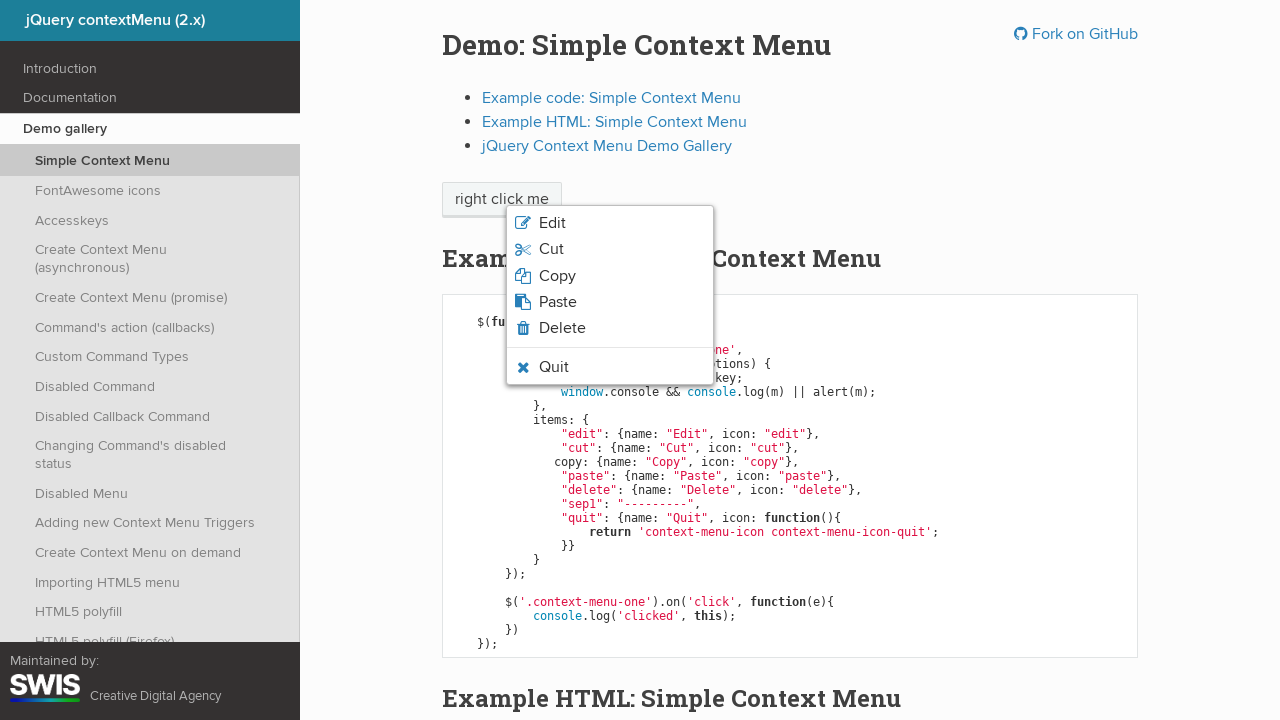

Waited 2 seconds to verify context menu stability
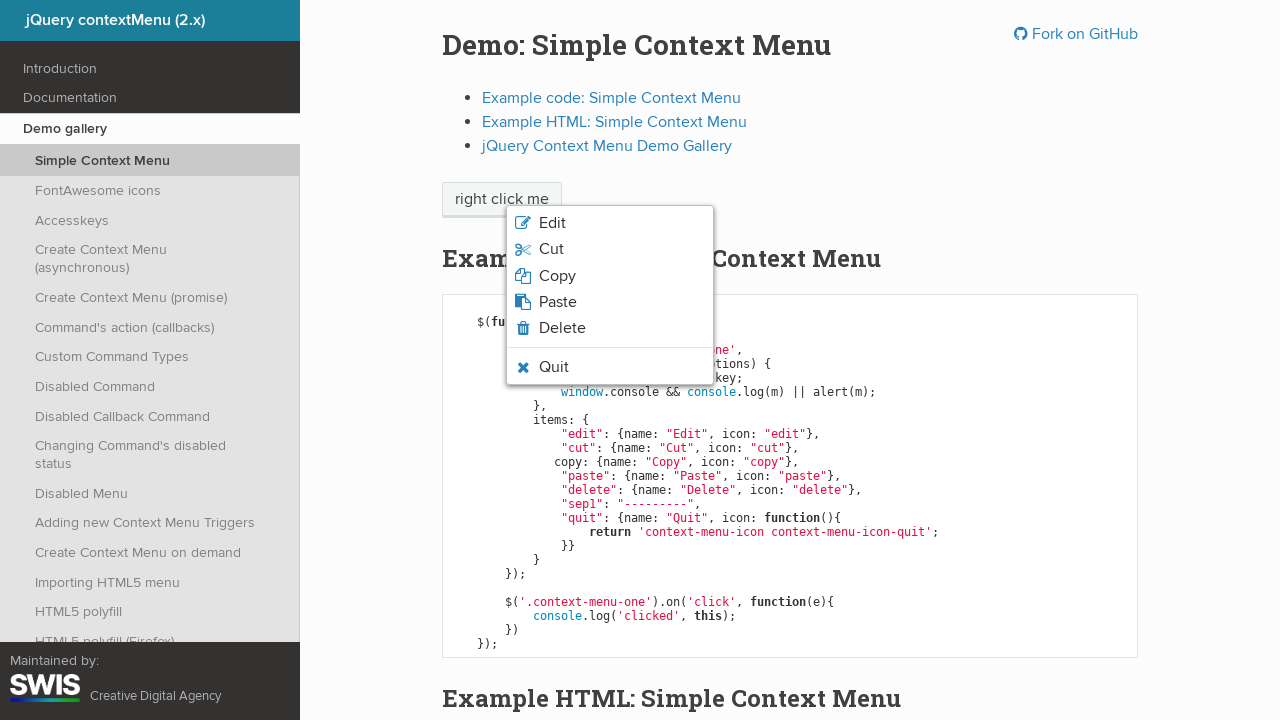

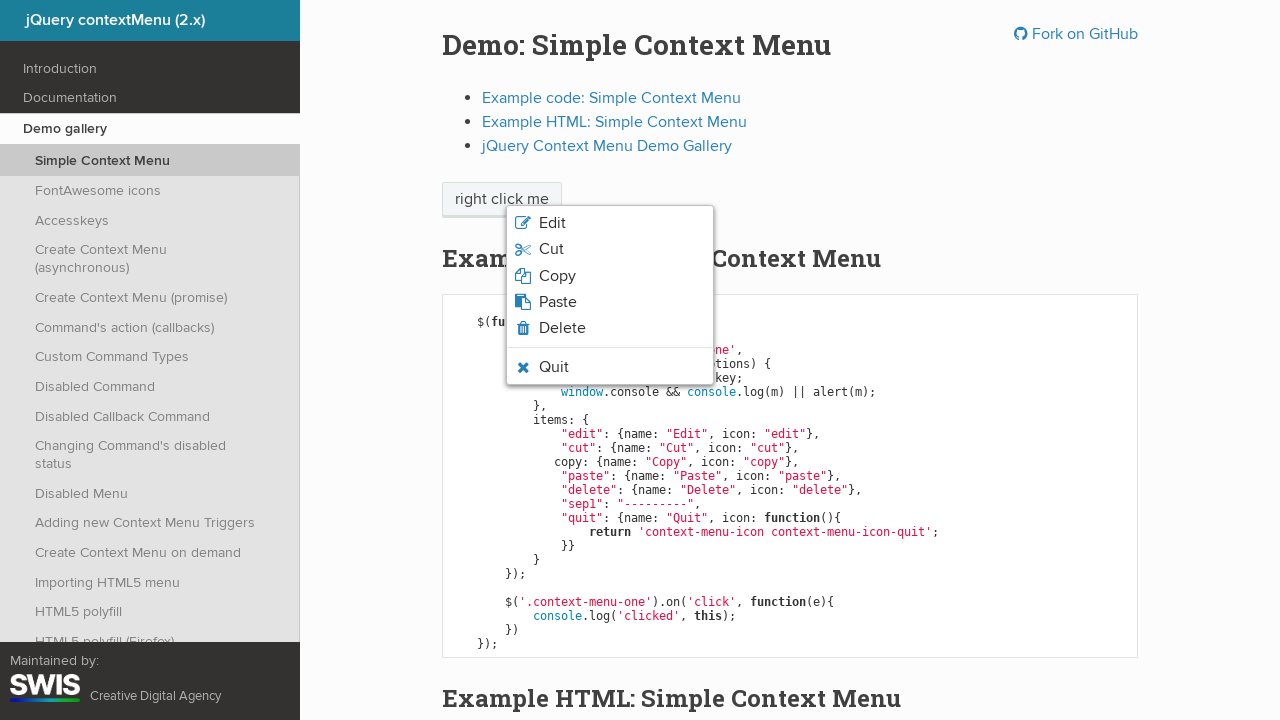